Tests multiple link clicks by iterating through a list of link texts and clicking each one

Starting URL: https://automationbysqatools.blogspot.com/p/manual-testing.html

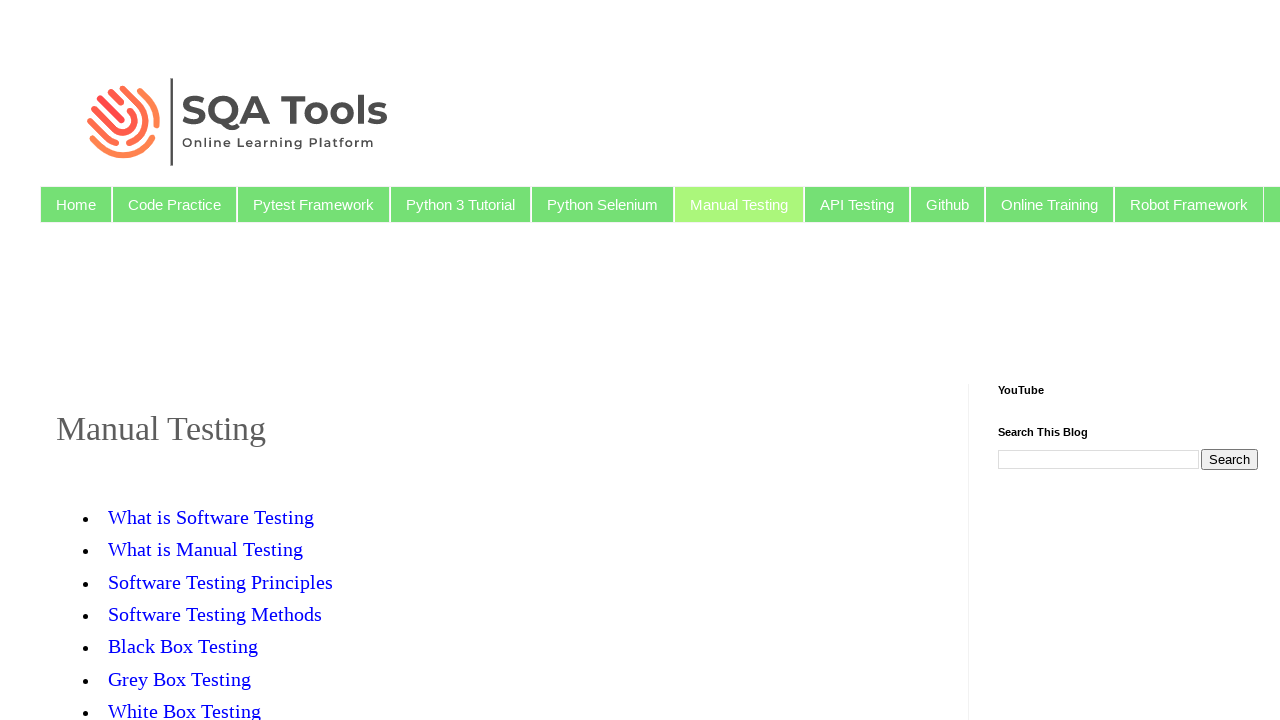

Navigated to manual testing page
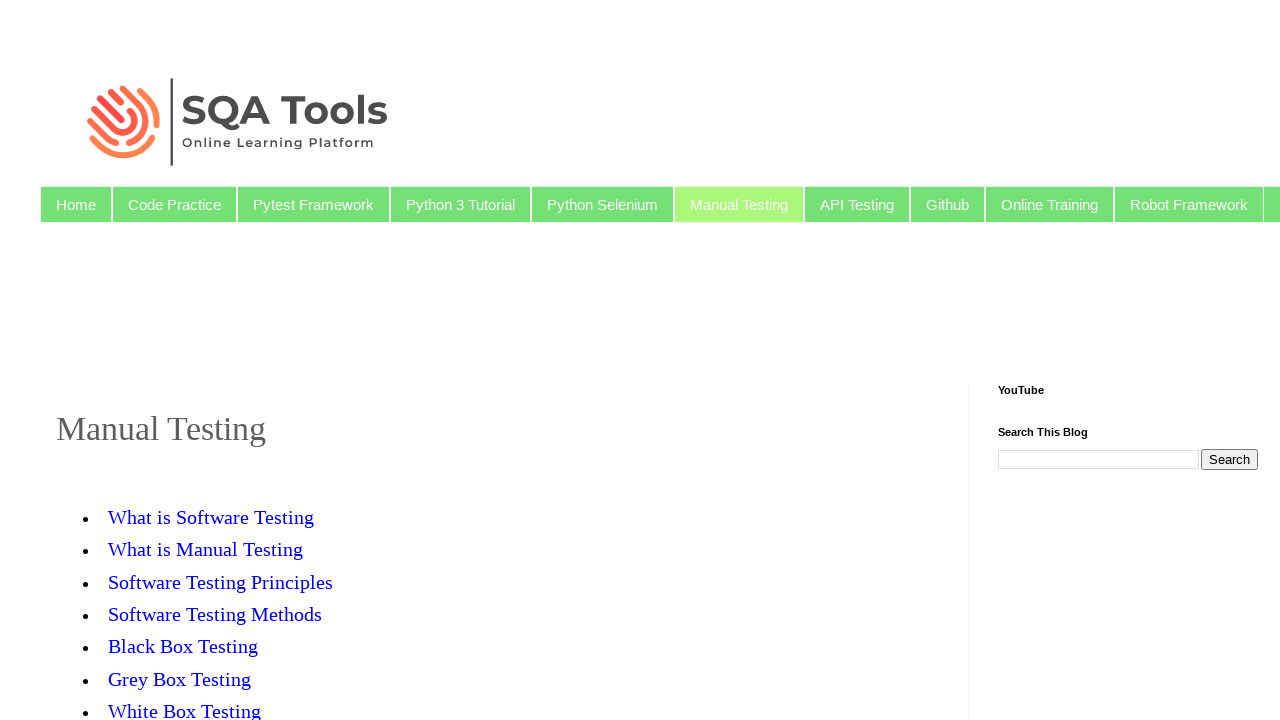

Clicked link: Software Testing Principles at (220, 582) on text=Software Testing Principles
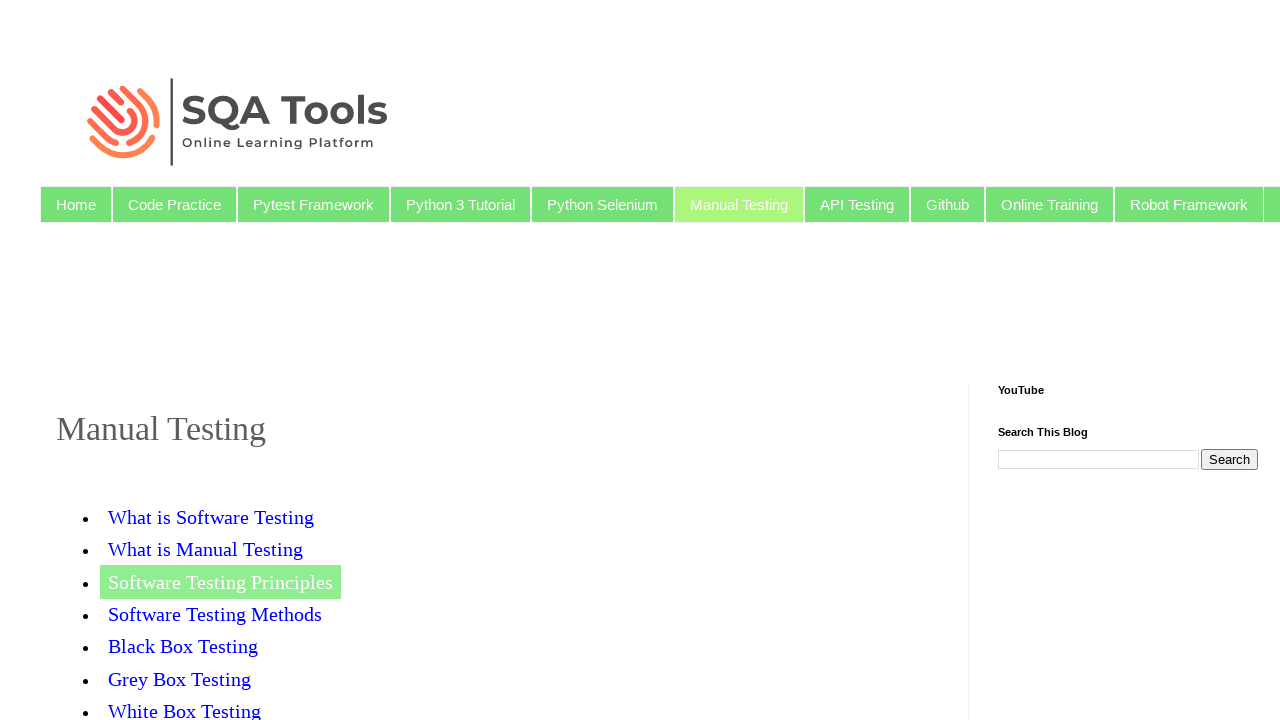

Waited for page to process click on Software Testing Principles
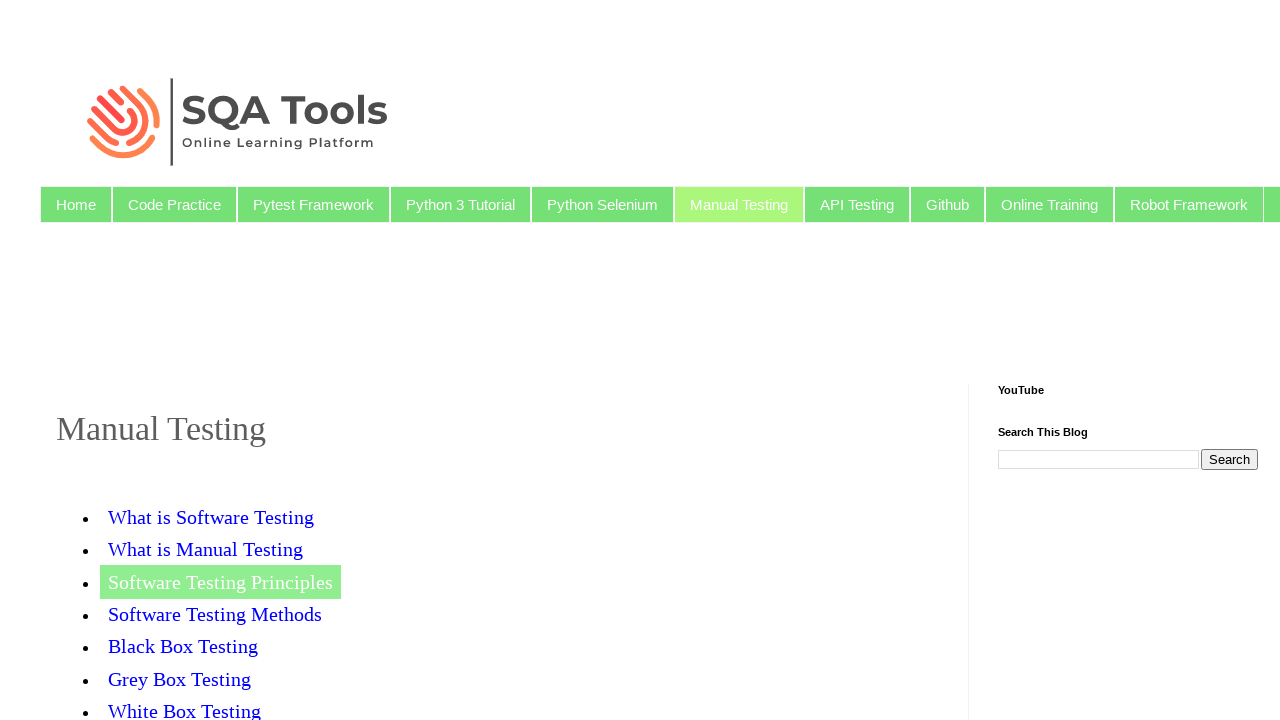

Clicked link: Software Testing Methods at (215, 614) on text=Software Testing Methods
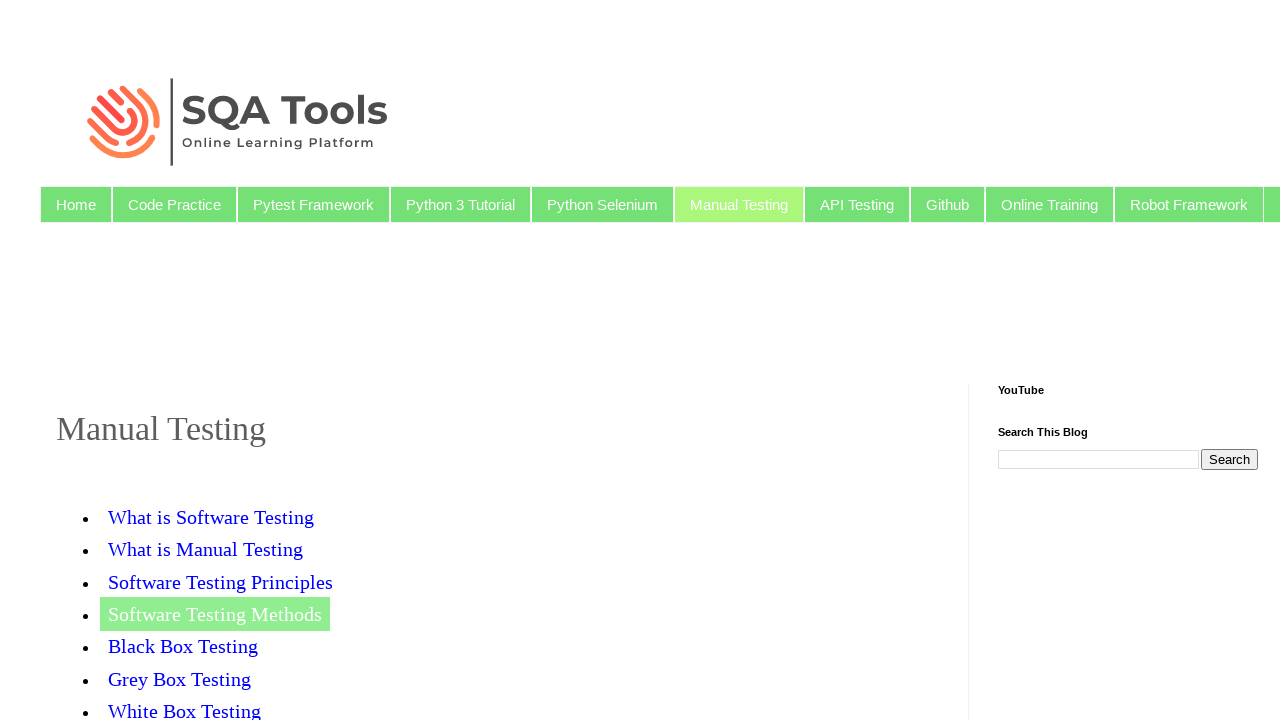

Waited for page to process click on Software Testing Methods
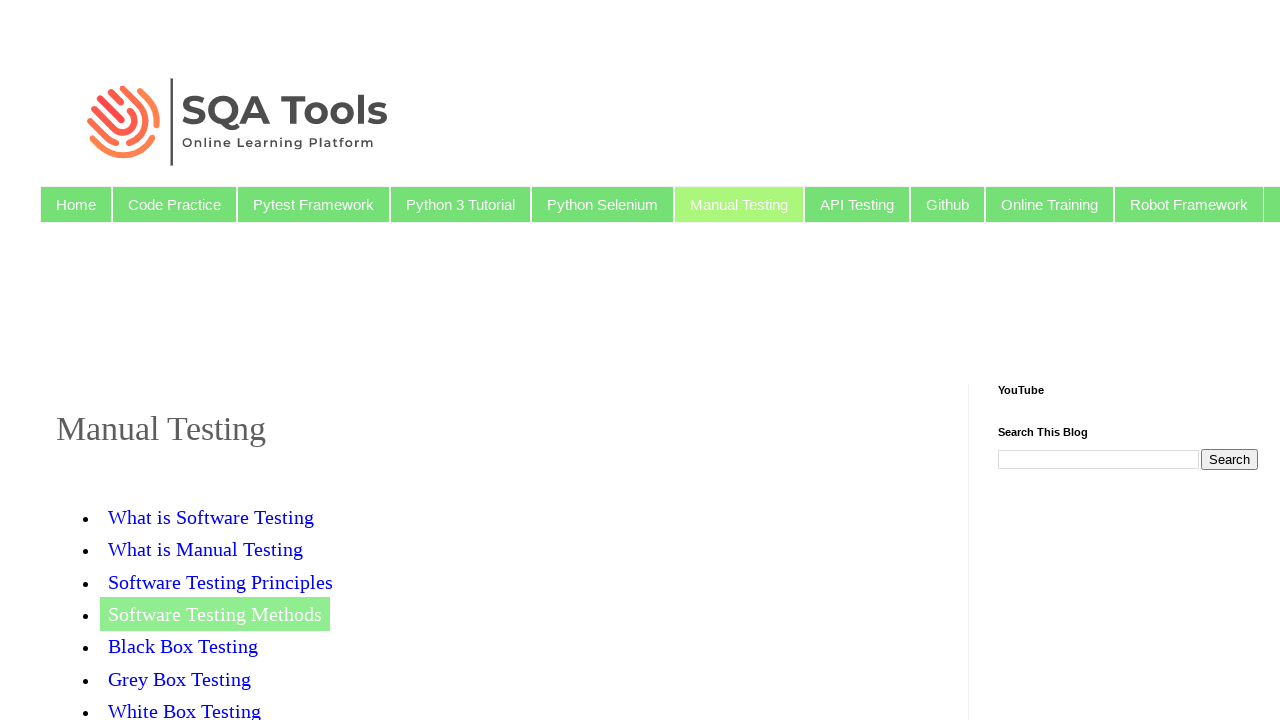

Clicked link: Black Box Testing at (183, 646) on text=Black Box Testing
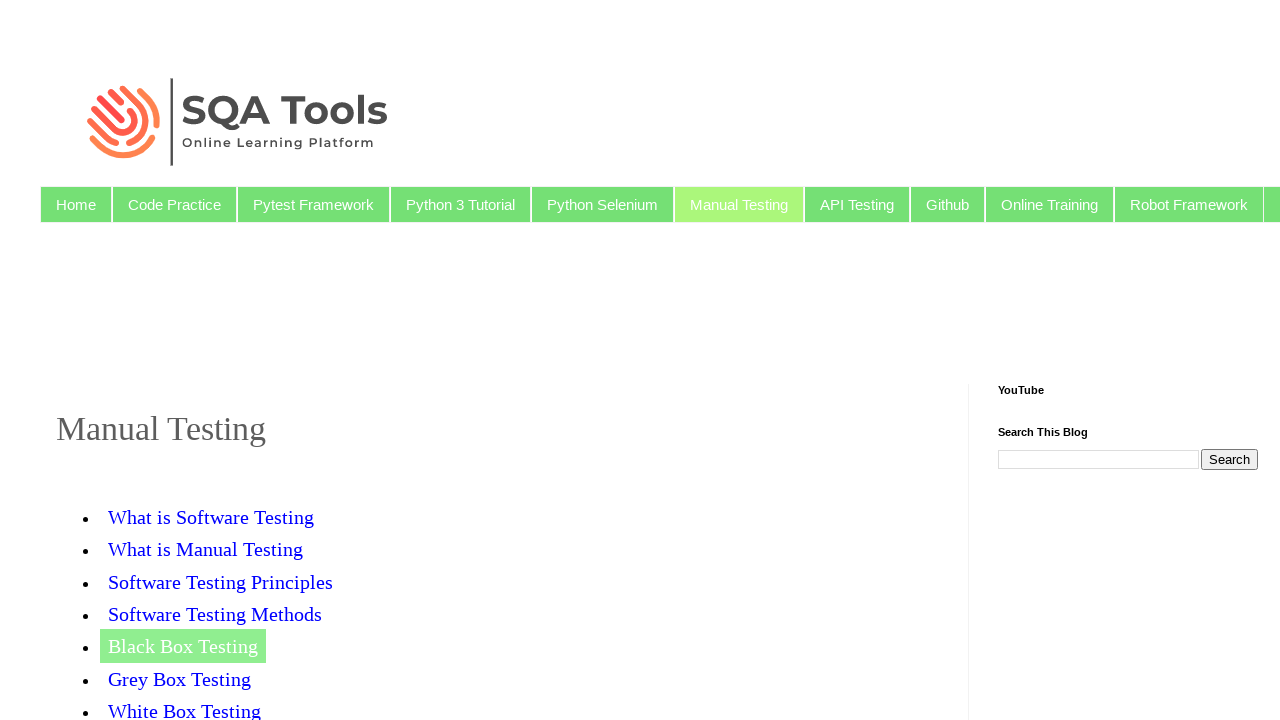

Waited for page to process click on Black Box Testing
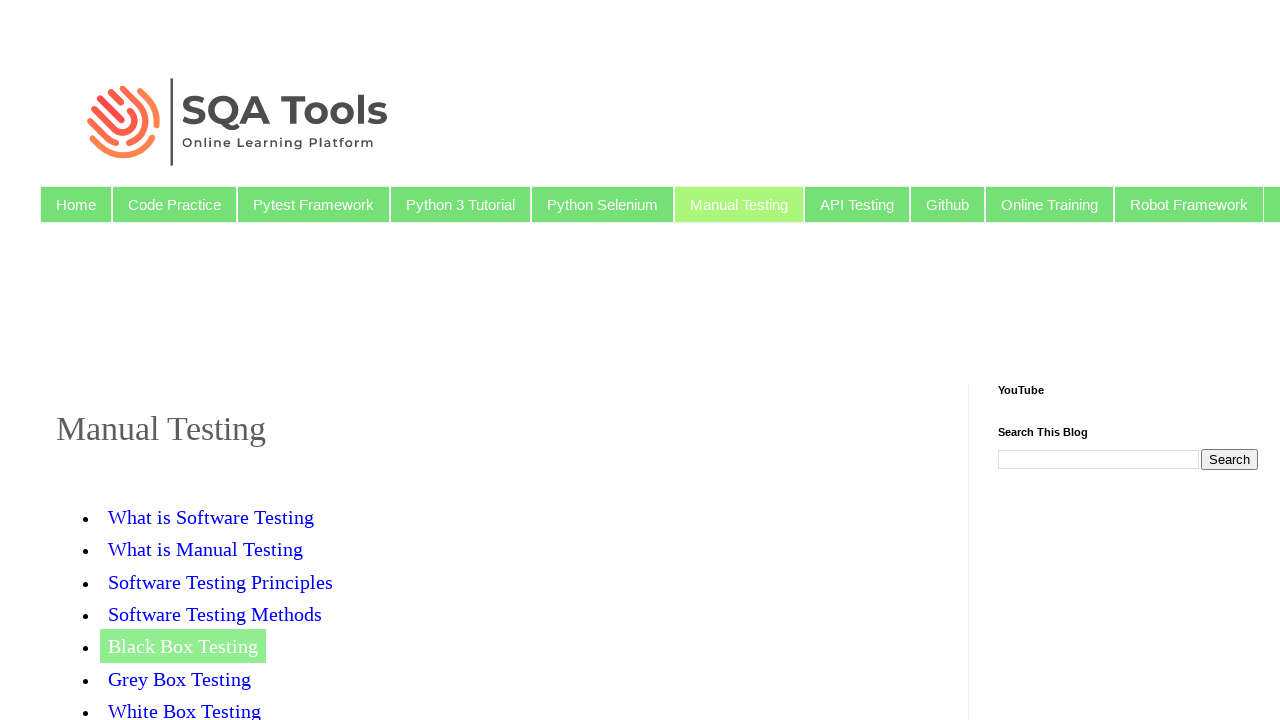

Clicked link: Grey Box Testing at (180, 679) on text=Grey Box Testing
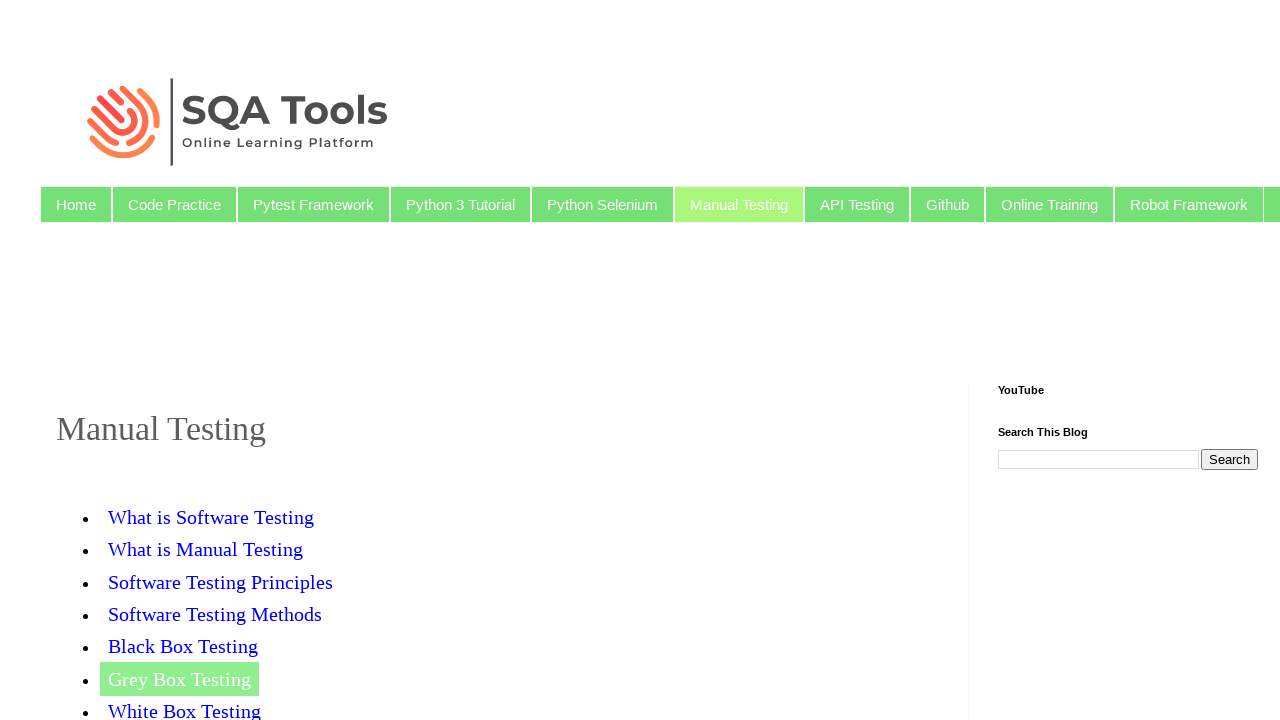

Waited for page to process click on Grey Box Testing
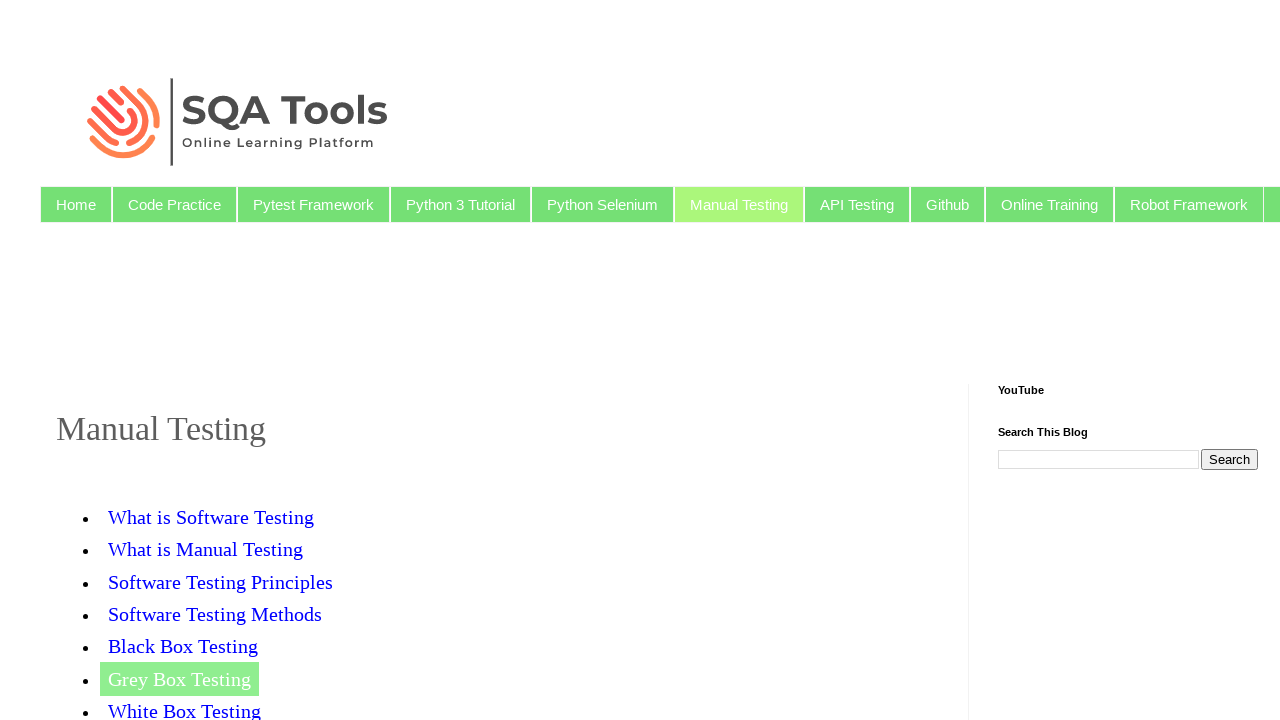

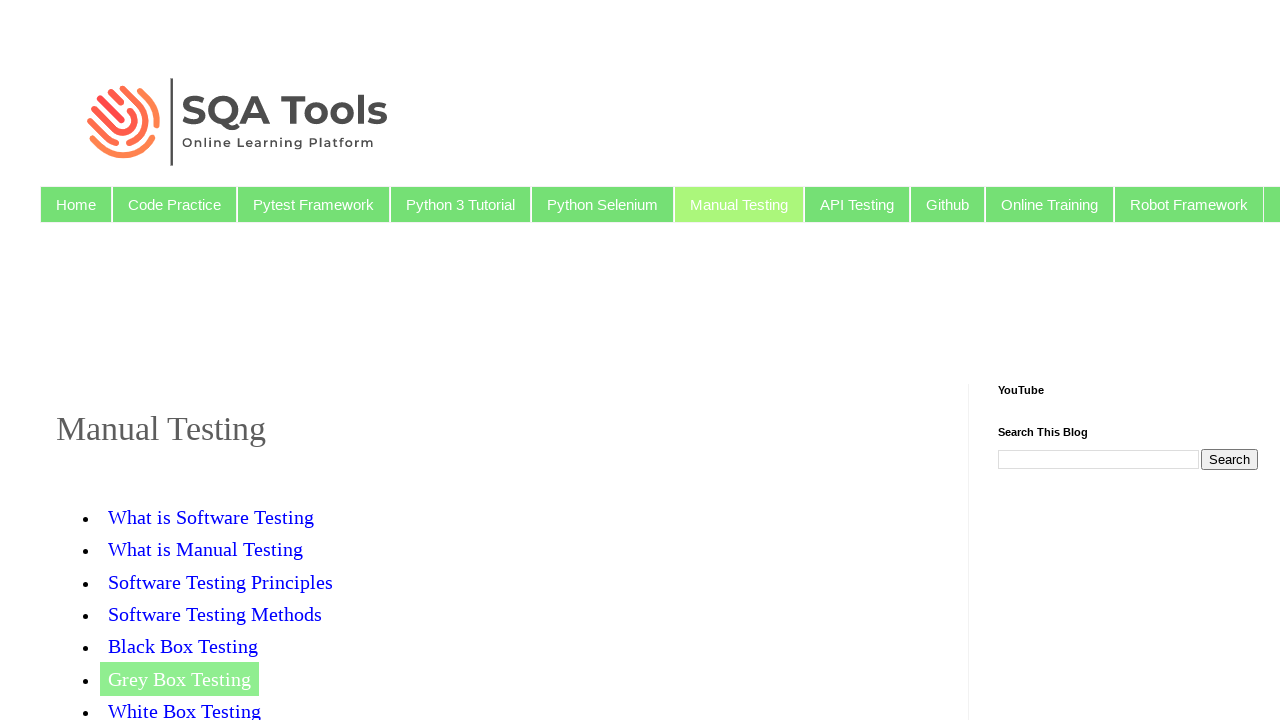